Navigates to a locators example page and verifies that there are exactly 5 elements with class 'text'

Starting URL: https://kristinek.github.io/site/examples/locators

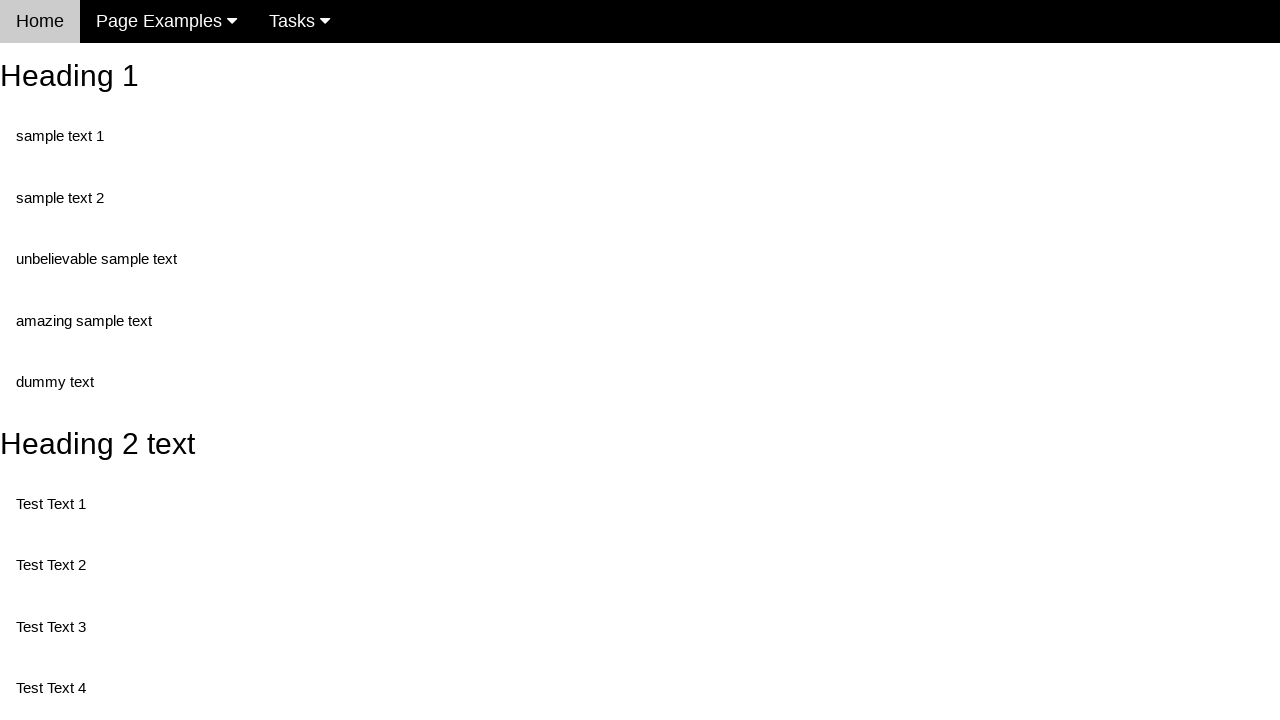

Navigated to locators example page
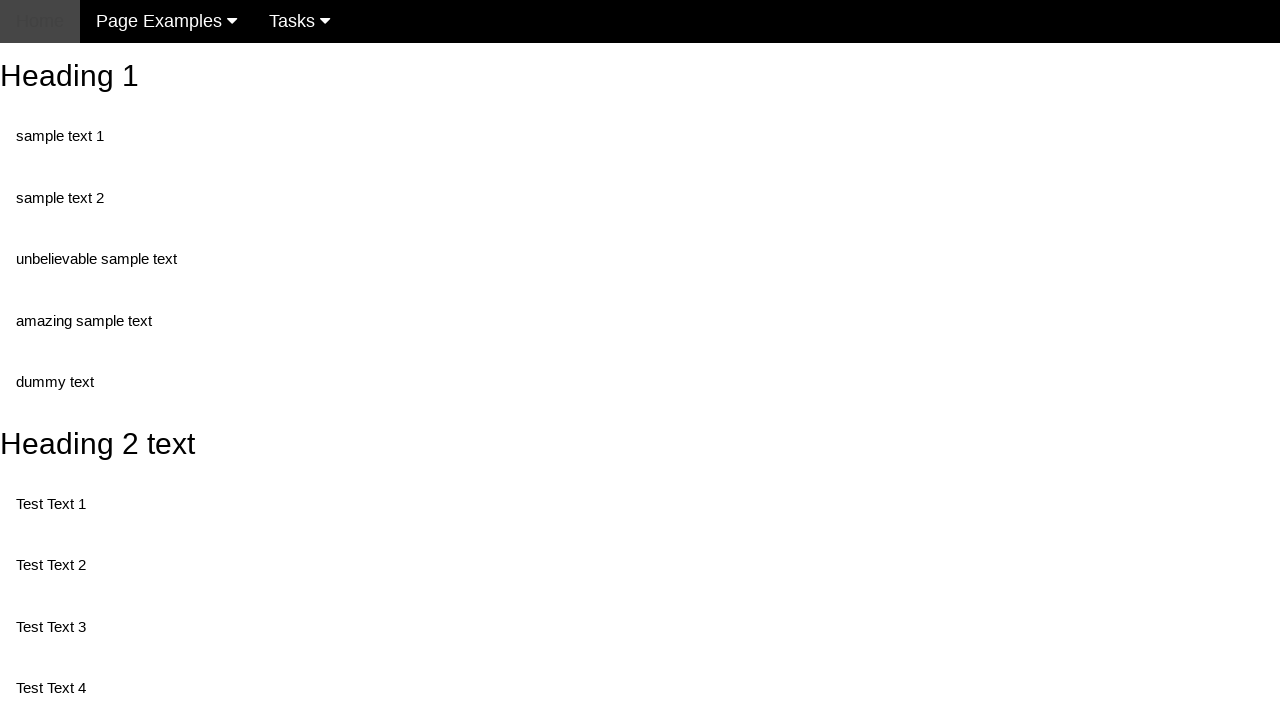

Waited for elements with class 'text' to load
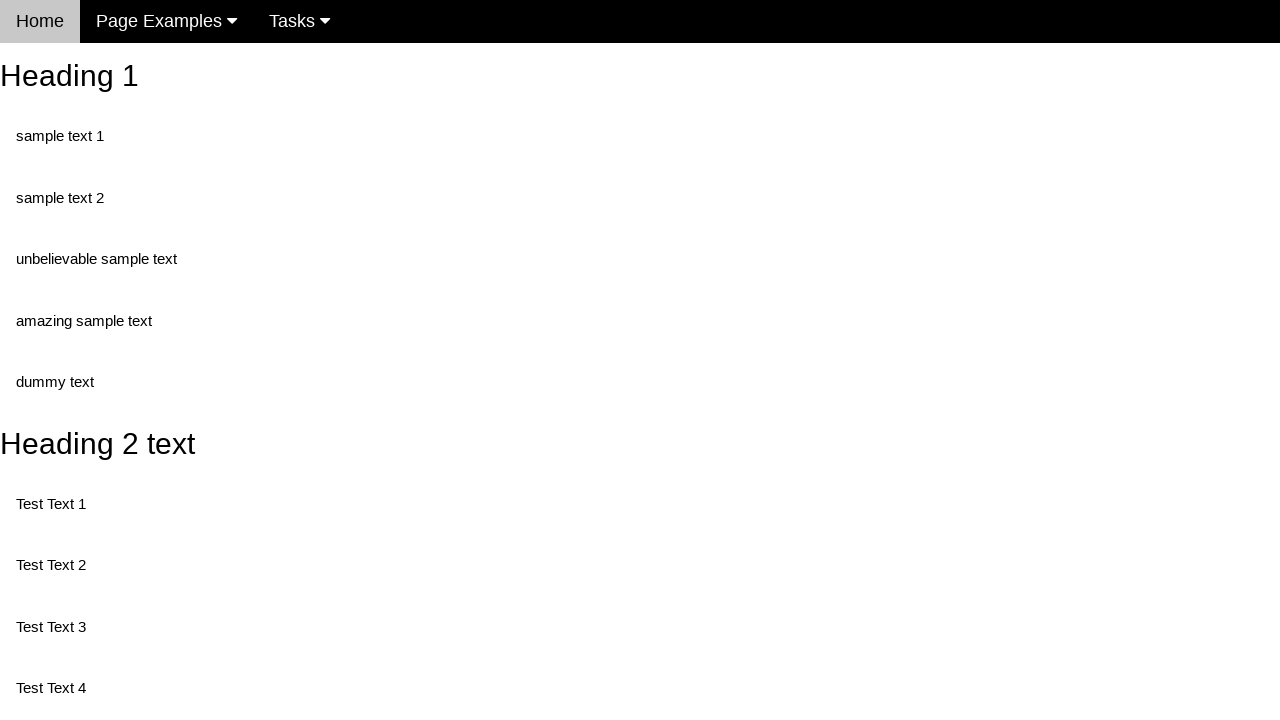

Located all elements with class 'text'
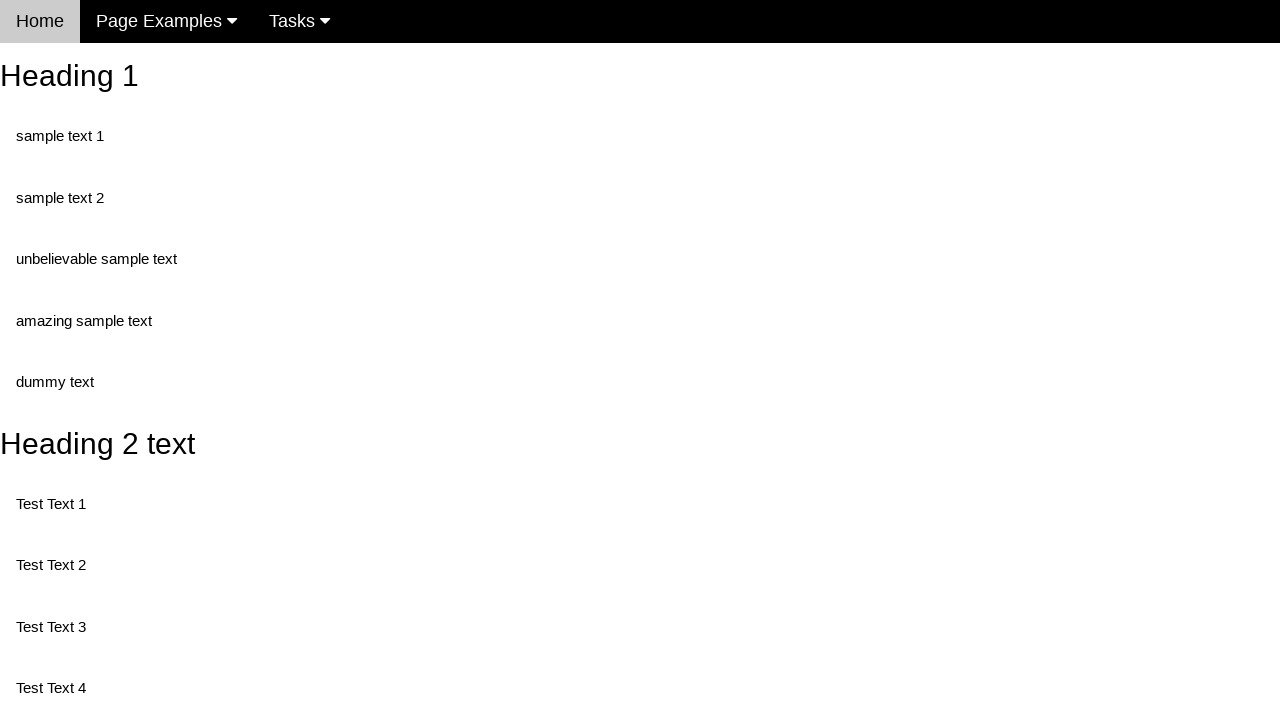

Verified that exactly 5 elements with class 'text' exist
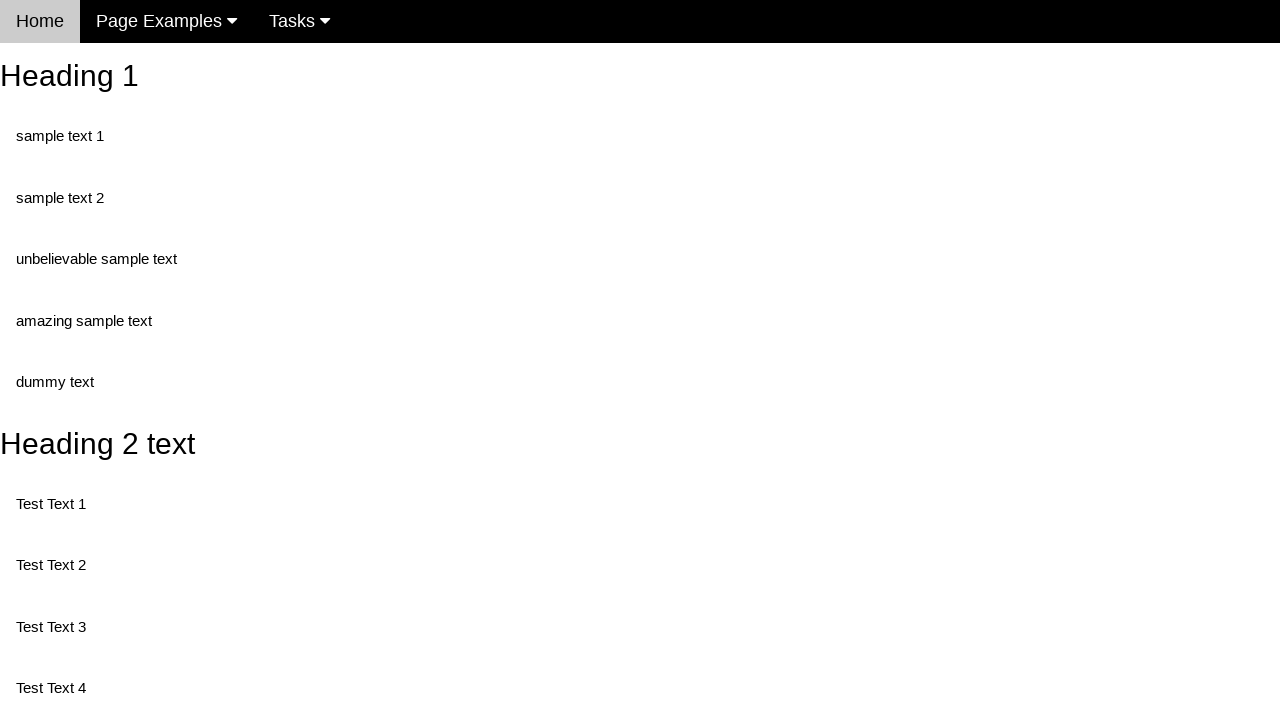

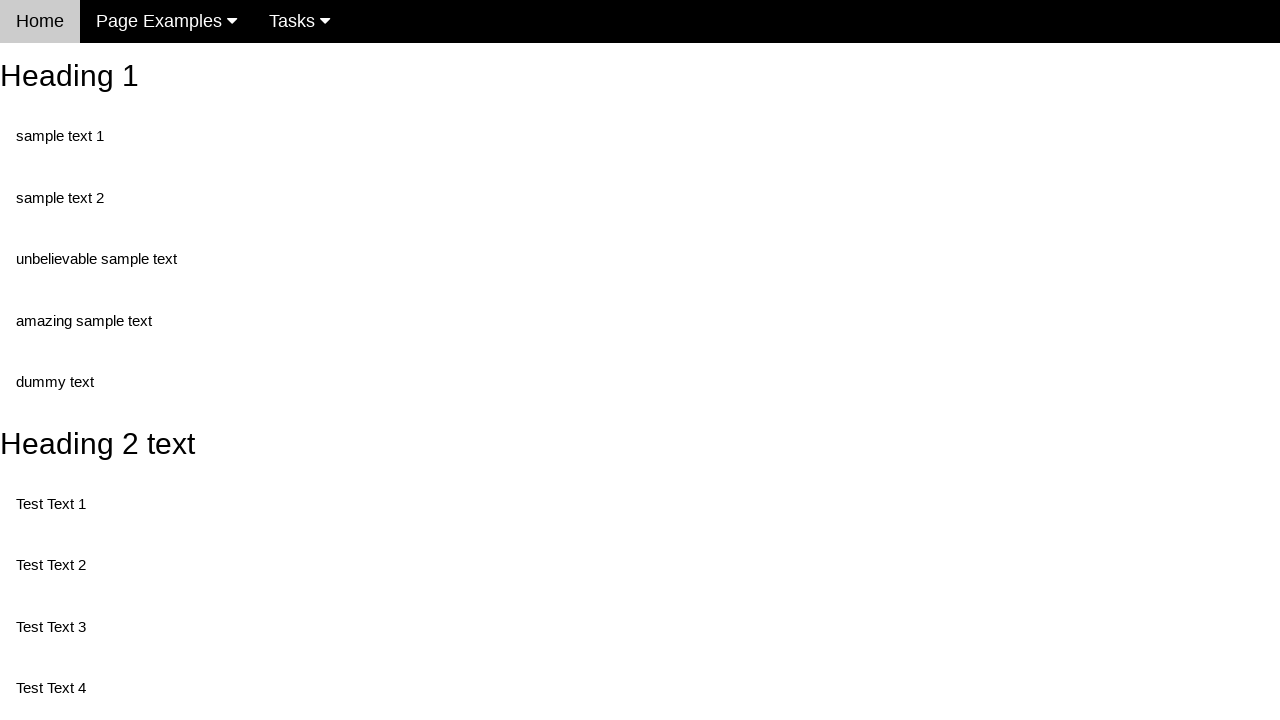